Tests search functionality on python.org by searching for "pycon" and verifying results are found

Starting URL: http://www.python.org

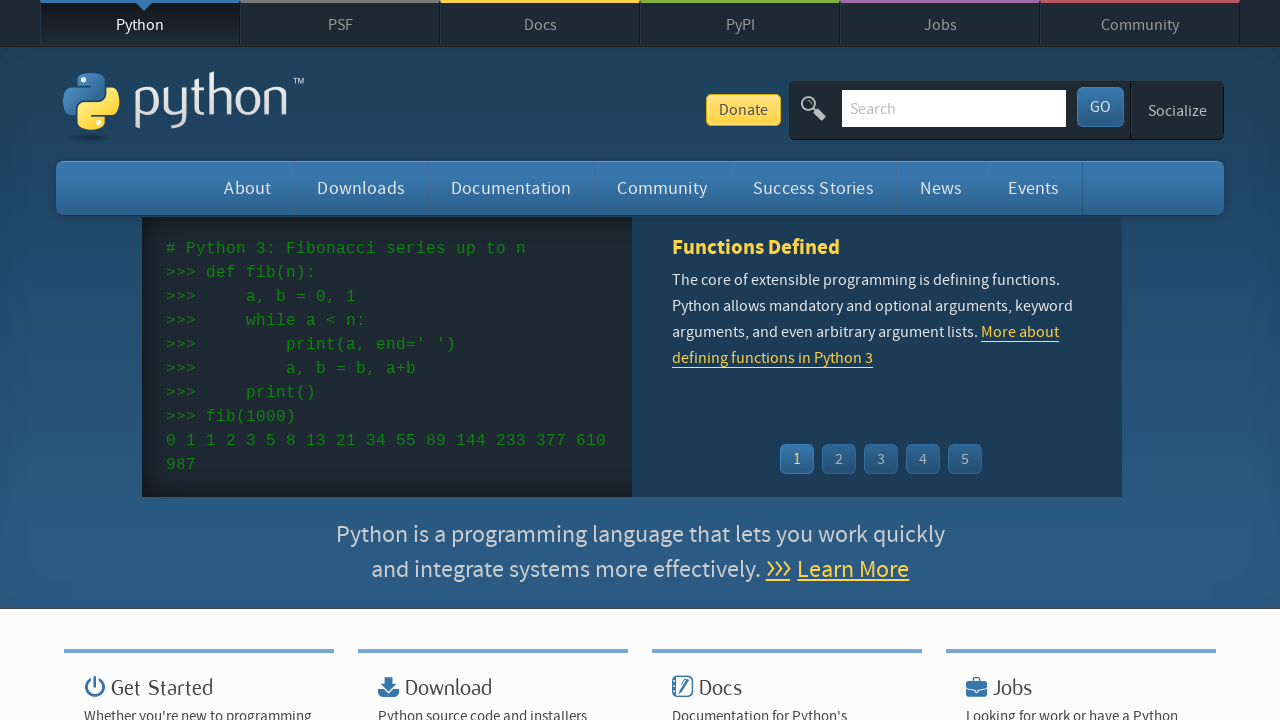

Filled search field with 'pycon' on input[name='q']
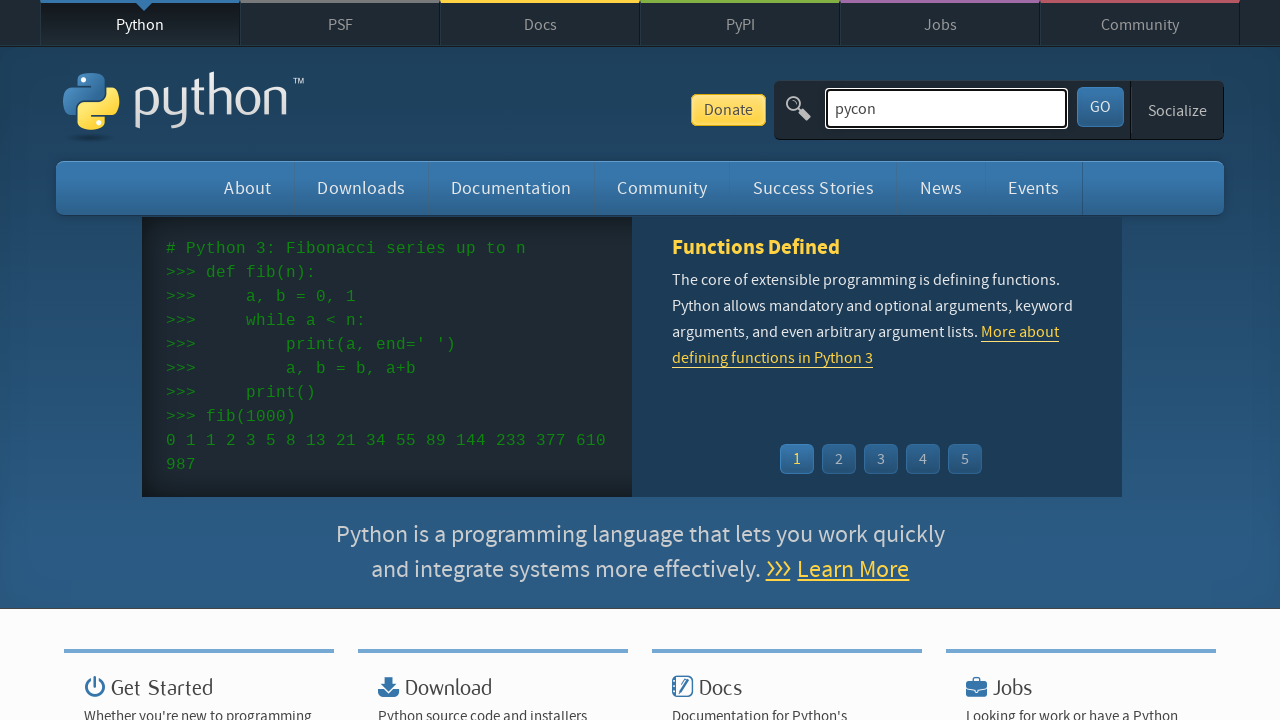

Pressed Enter to submit search query on input[name='q']
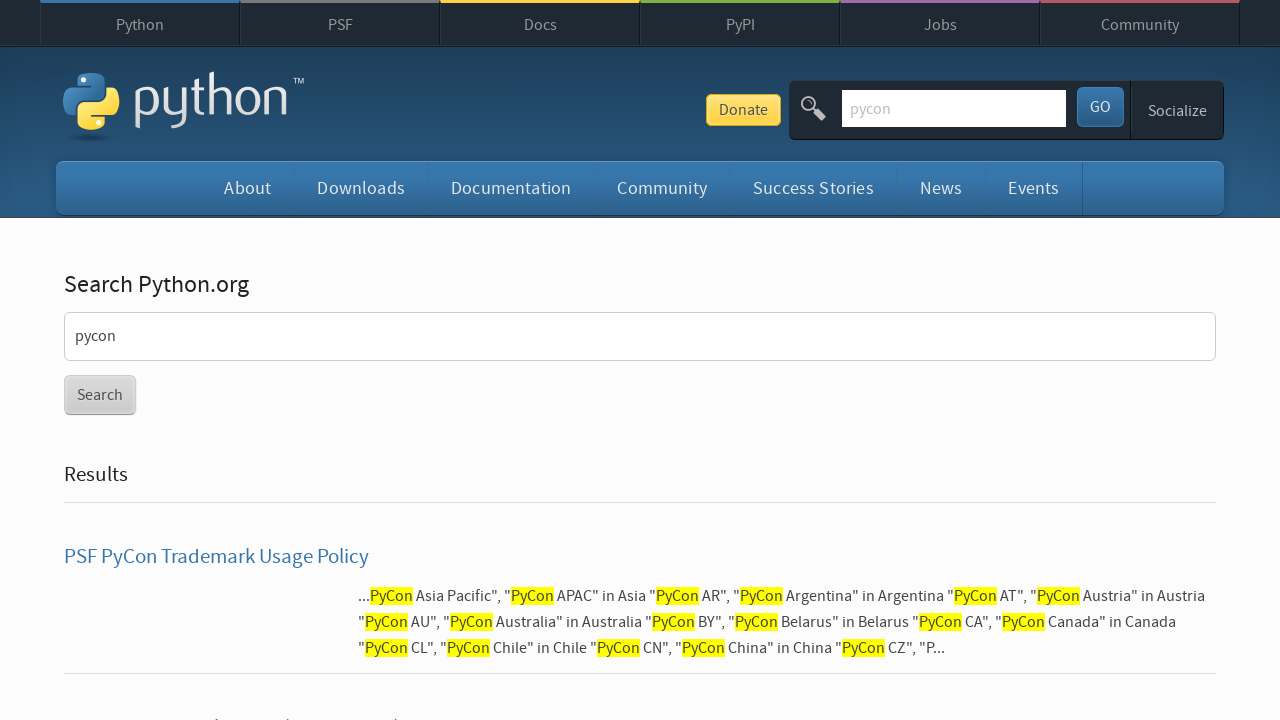

Waited for page to load with networkidle state
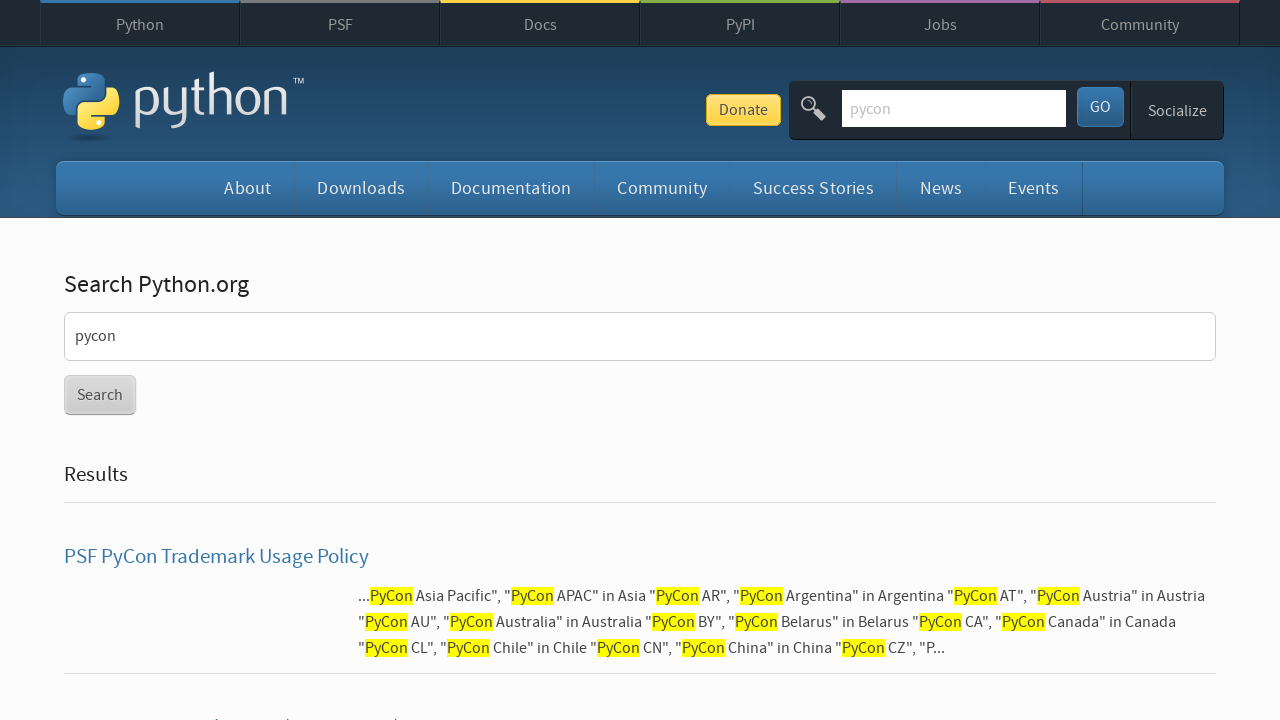

Verified search results were found (no 'No results found' message)
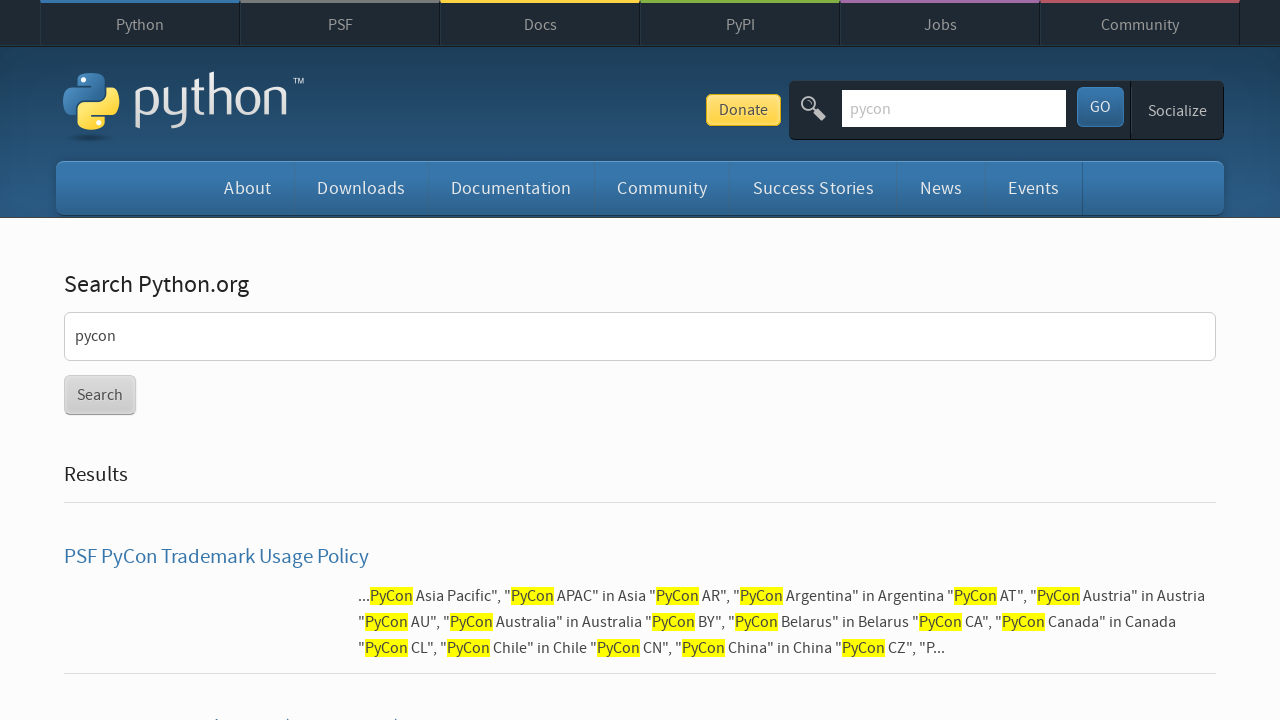

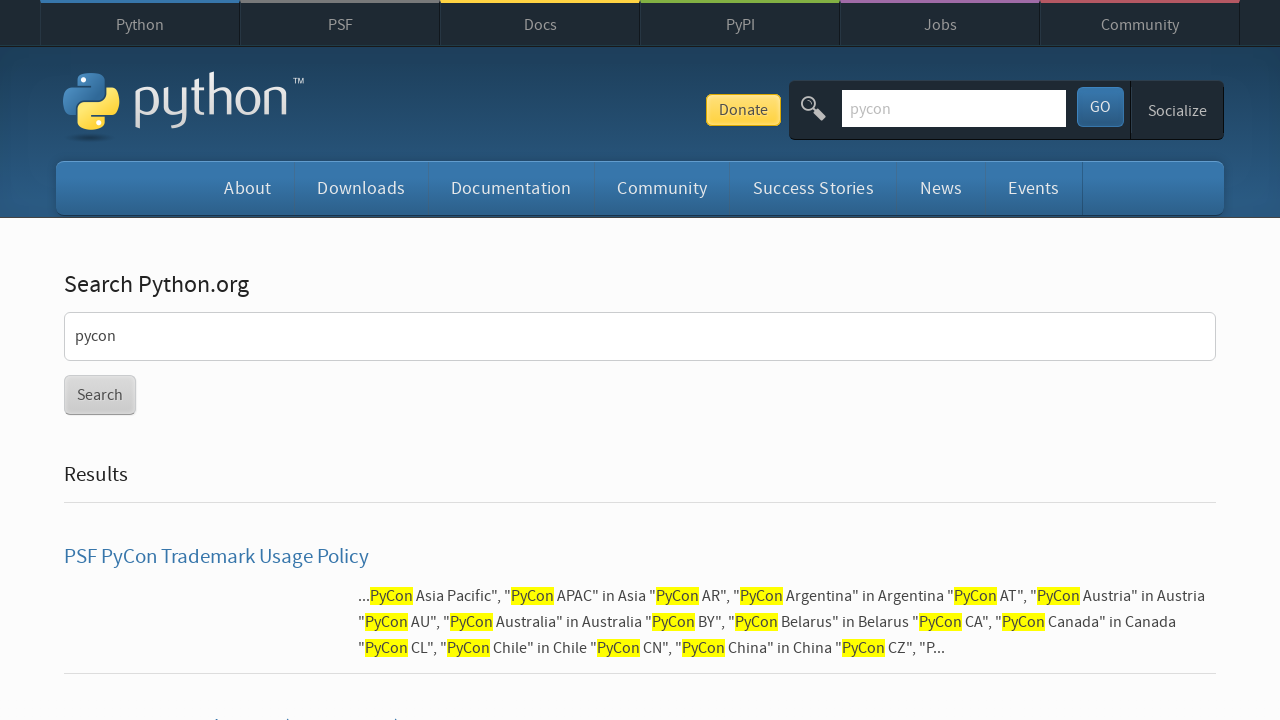